Tests adding and removing elements by clicking an "Add Element" button twice, verifying two delete buttons appear, then clicking one delete button and verifying only one remains

Starting URL: https://the-internet.herokuapp.com/add_remove_elements/

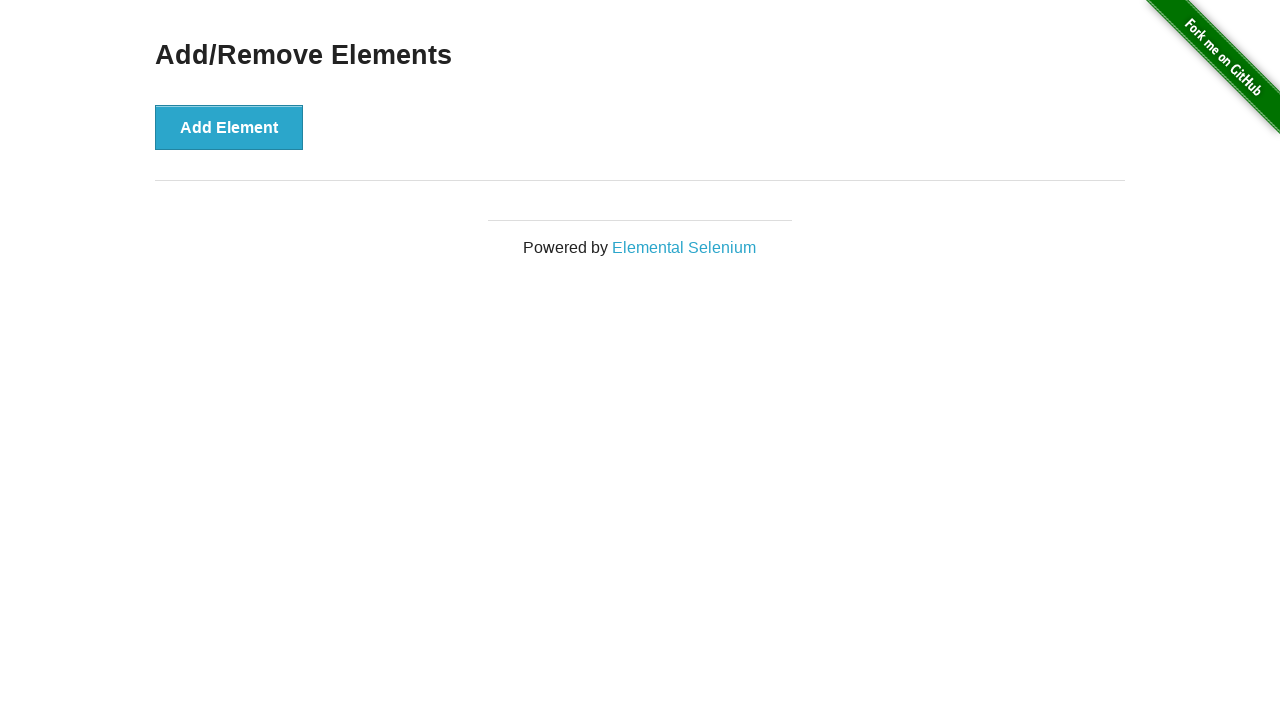

Verified no delete buttons exist initially
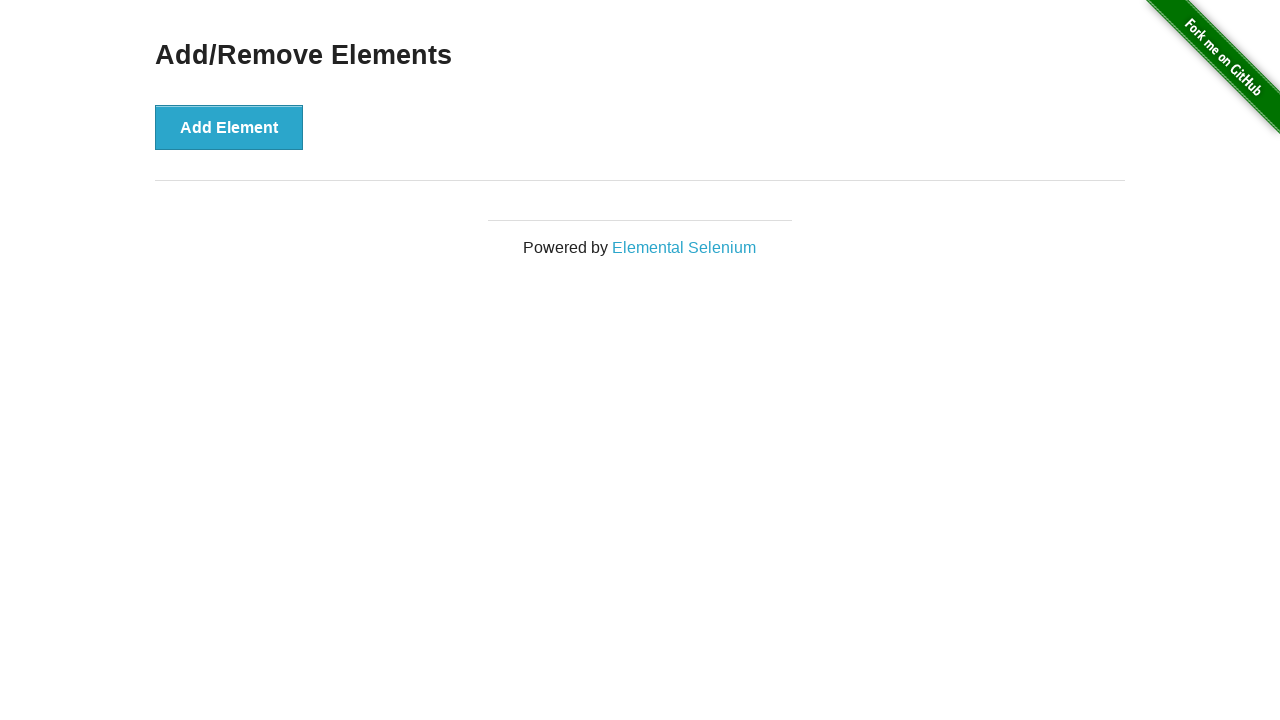

Clicked Add Element button (first time) at (229, 127) on xpath=//div[@class='example']/button
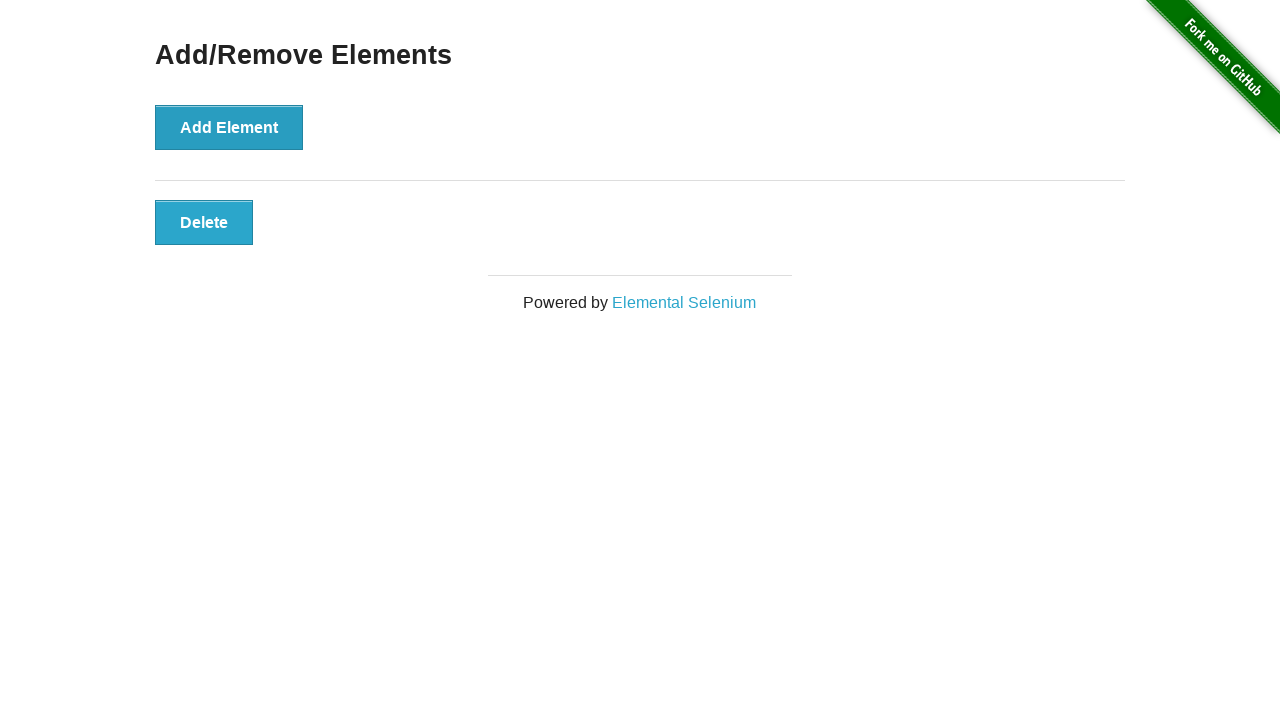

Clicked Add Element button (second time) at (229, 127) on xpath=//div[@class='example']/button
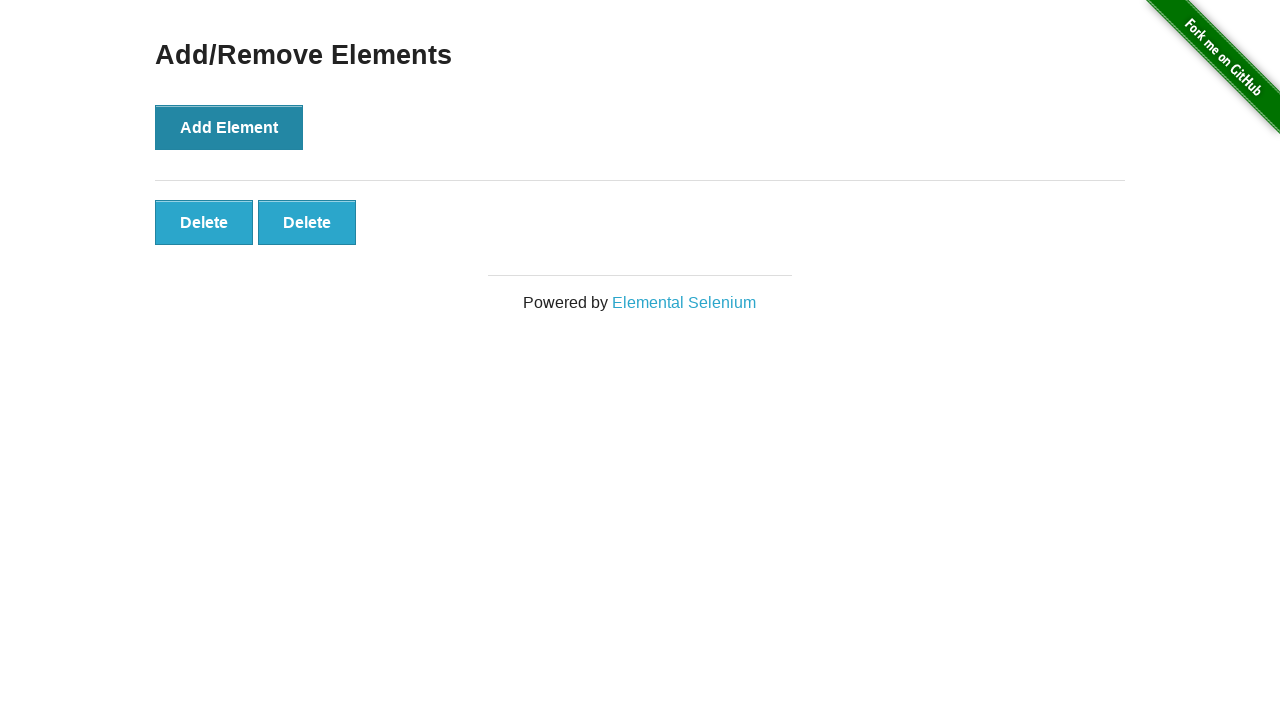

Verified two delete buttons now exist
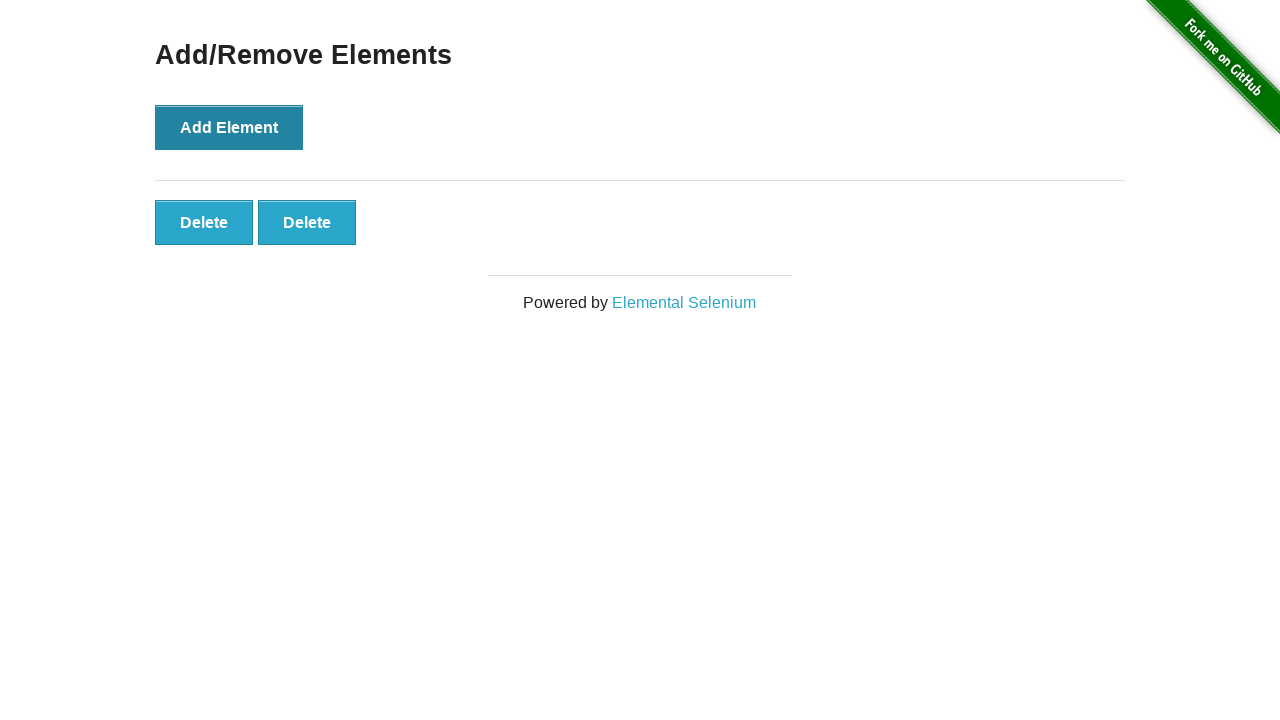

Clicked the first delete button at (204, 222) on xpath=//div[@id='elements']/button >> nth=0
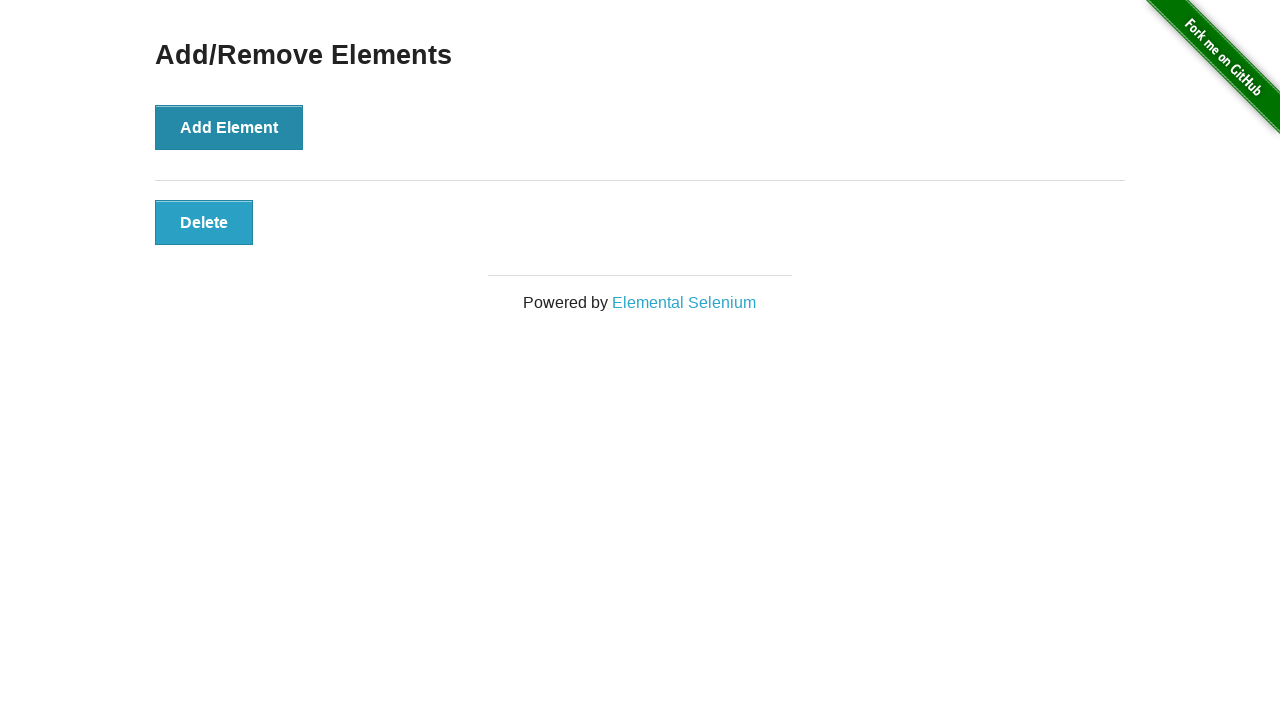

Verified only one delete button remains
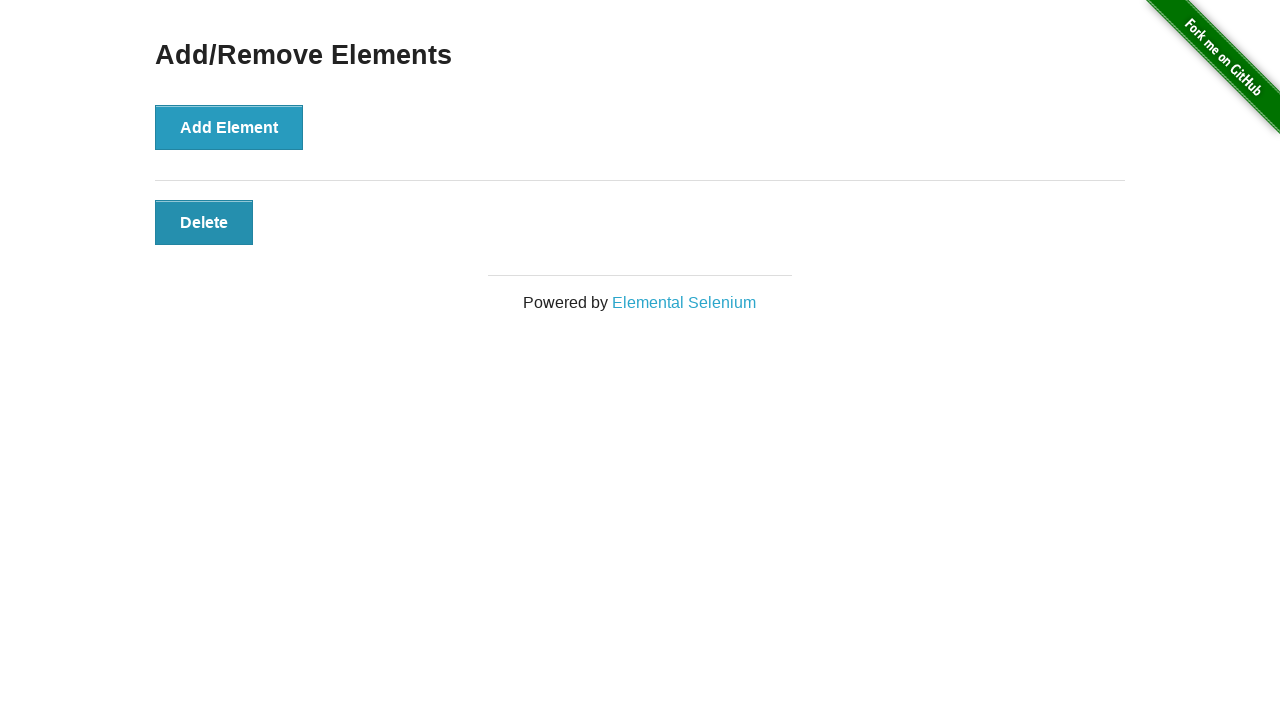

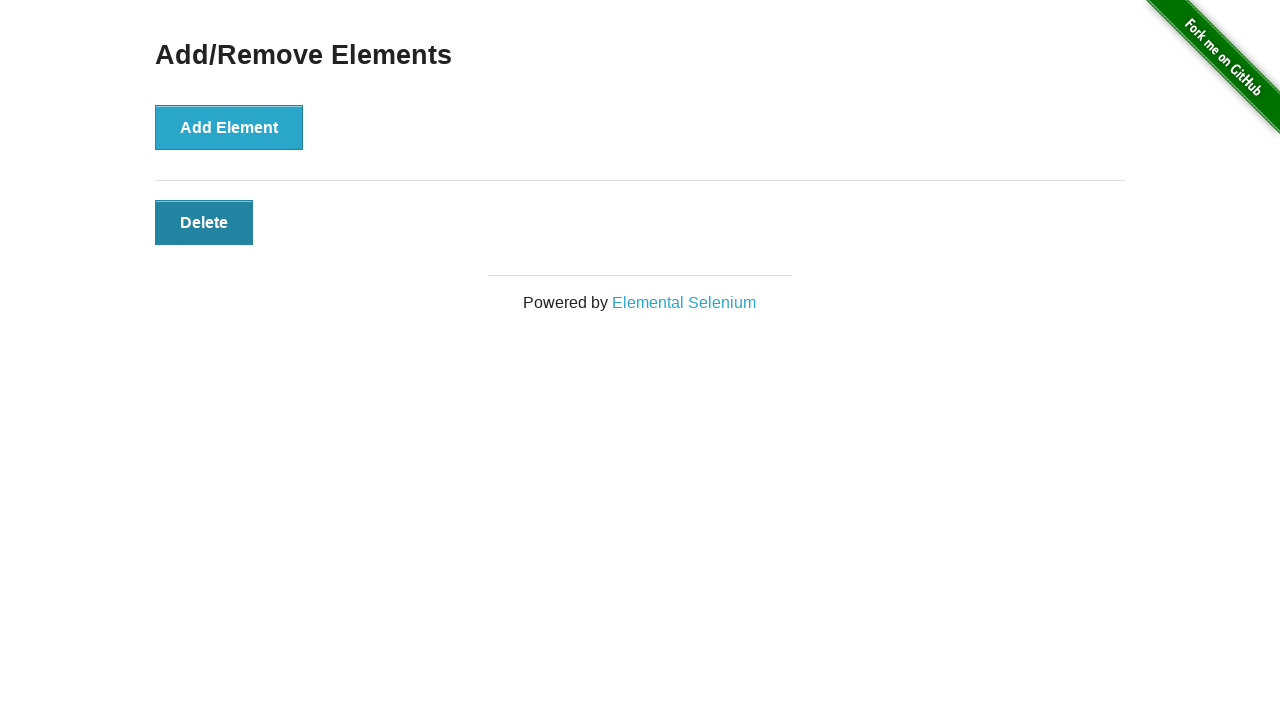